Tests the "Get started" navigation link on Playwright documentation site and verifies the Installation heading appears

Starting URL: https://playwright.dev/

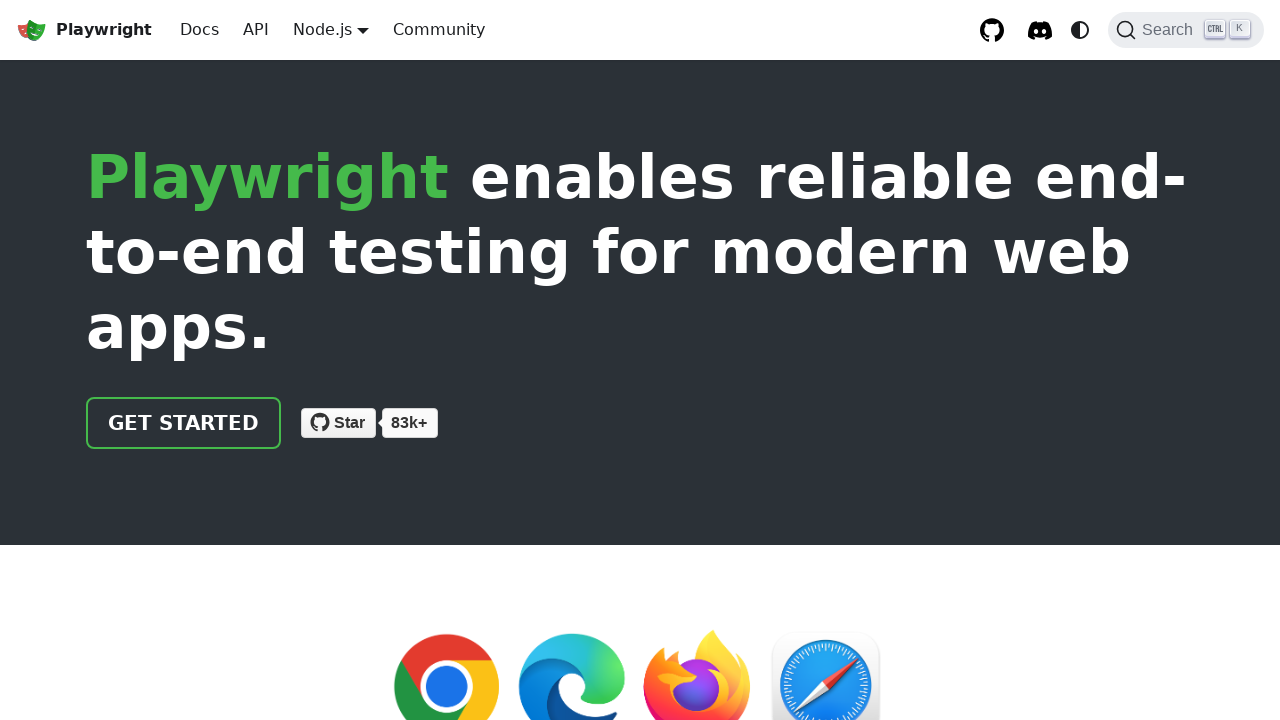

Clicked the 'Get started' navigation link on Playwright documentation site at (184, 423) on internal:role=link[name="Get started"i]
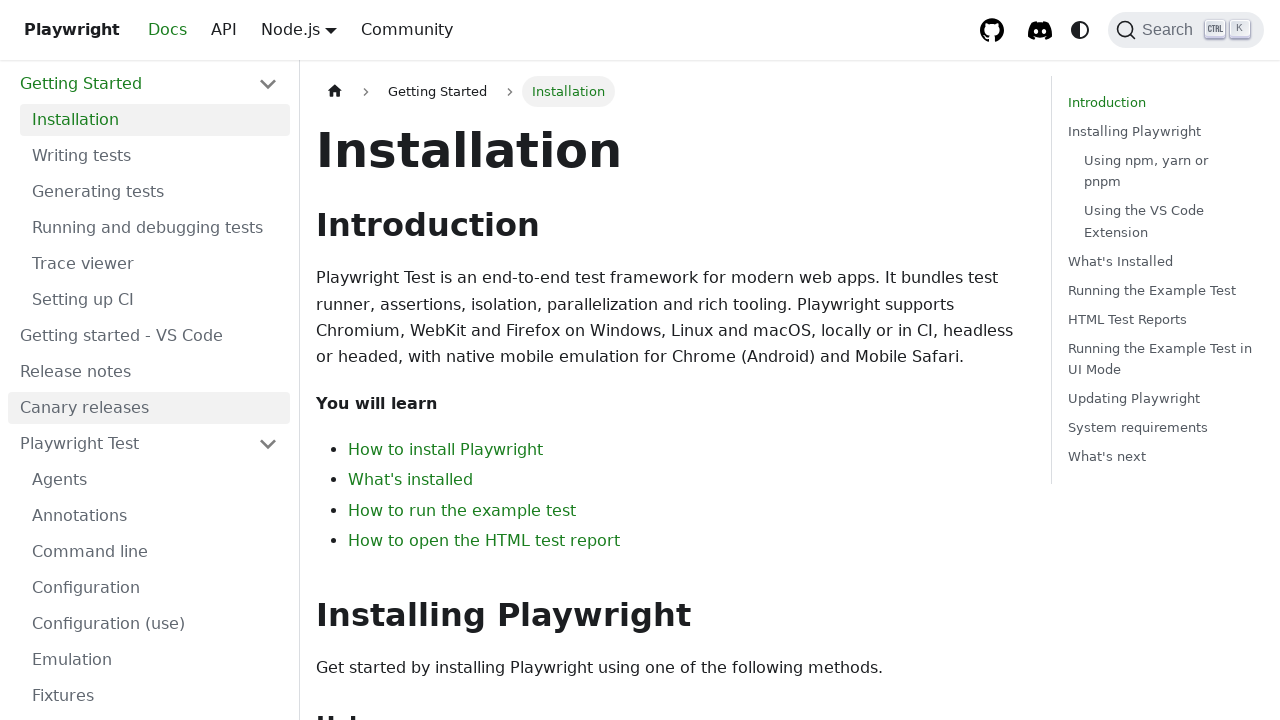

Installation heading is visible after navigating to Get started page
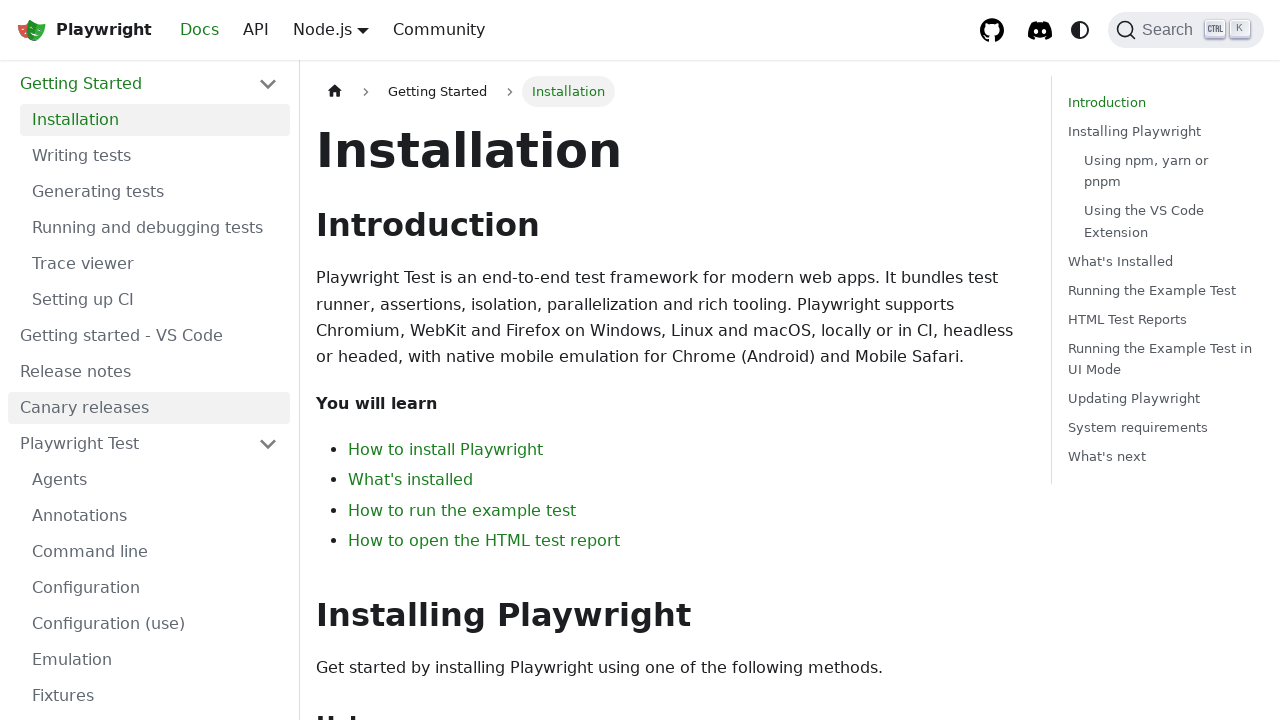

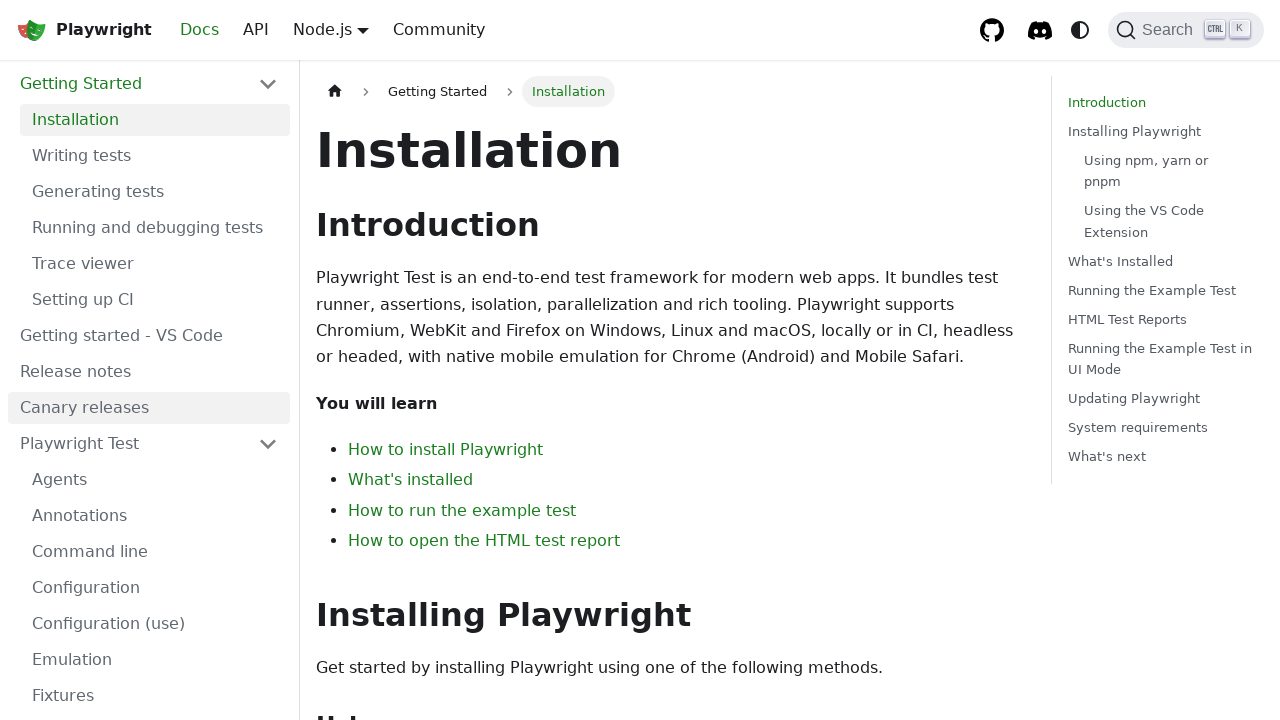